Tests clicking a radio button element on the Rahul Shetty Academy Automation Practice page using class name locator

Starting URL: https://rahulshettyacademy.com/AutomationPractice/

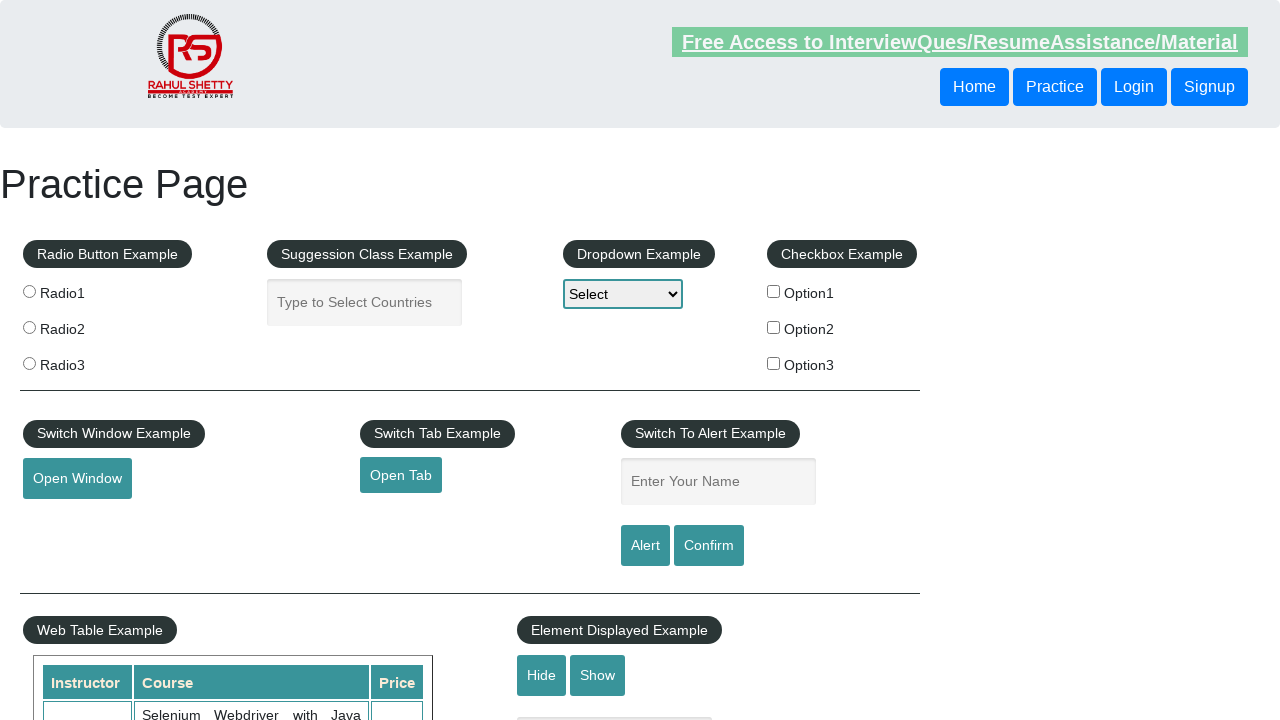

Navigated to Rahul Shetty Academy Automation Practice page
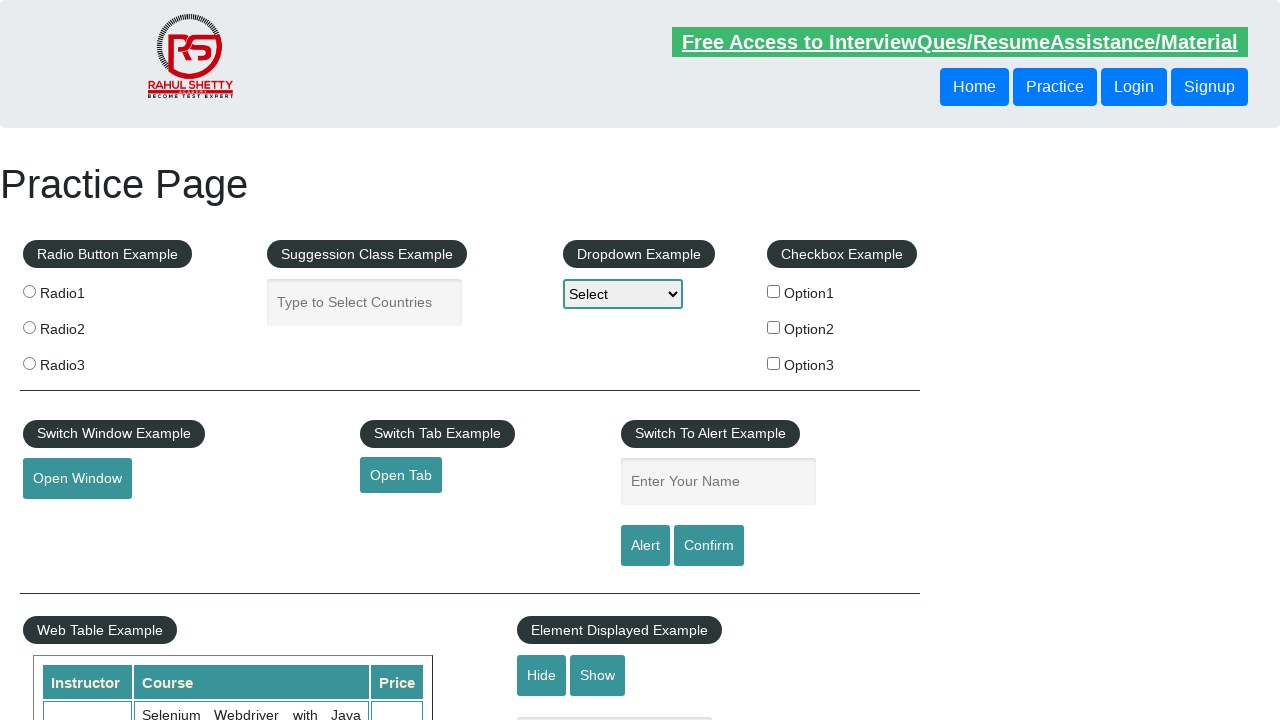

Clicked radio button element using class name locator at (29, 291) on .radioButton
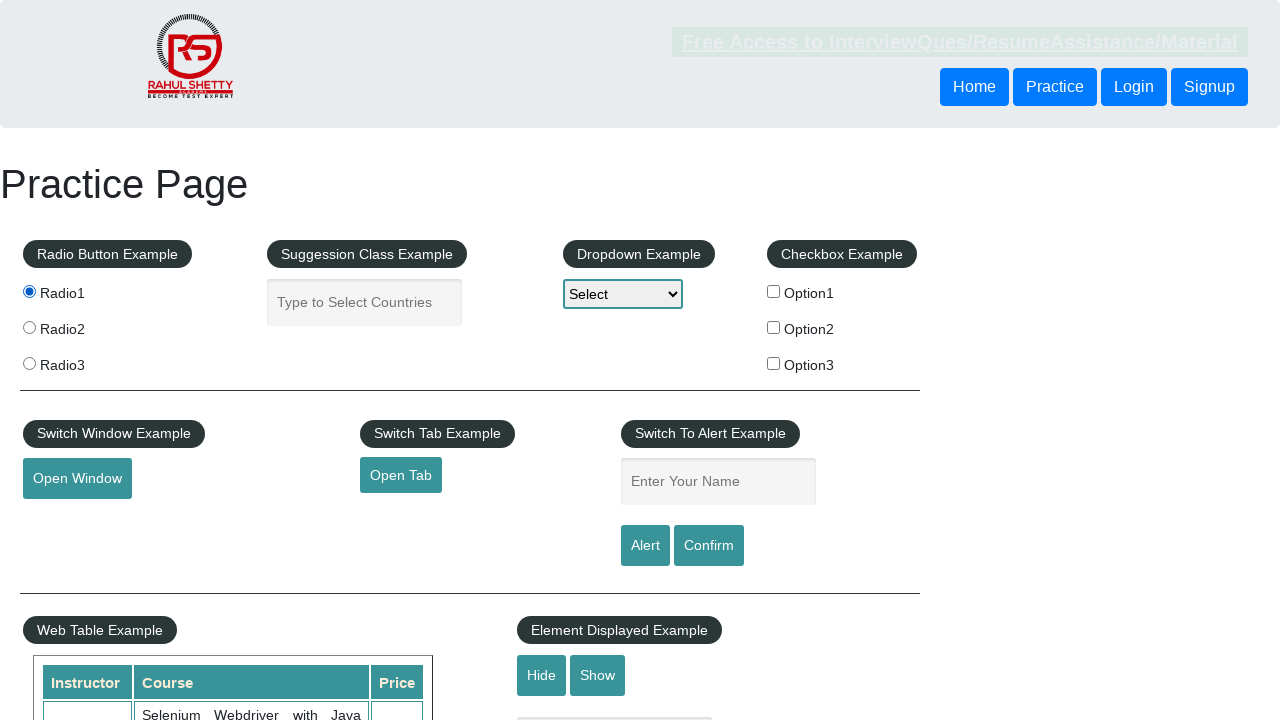

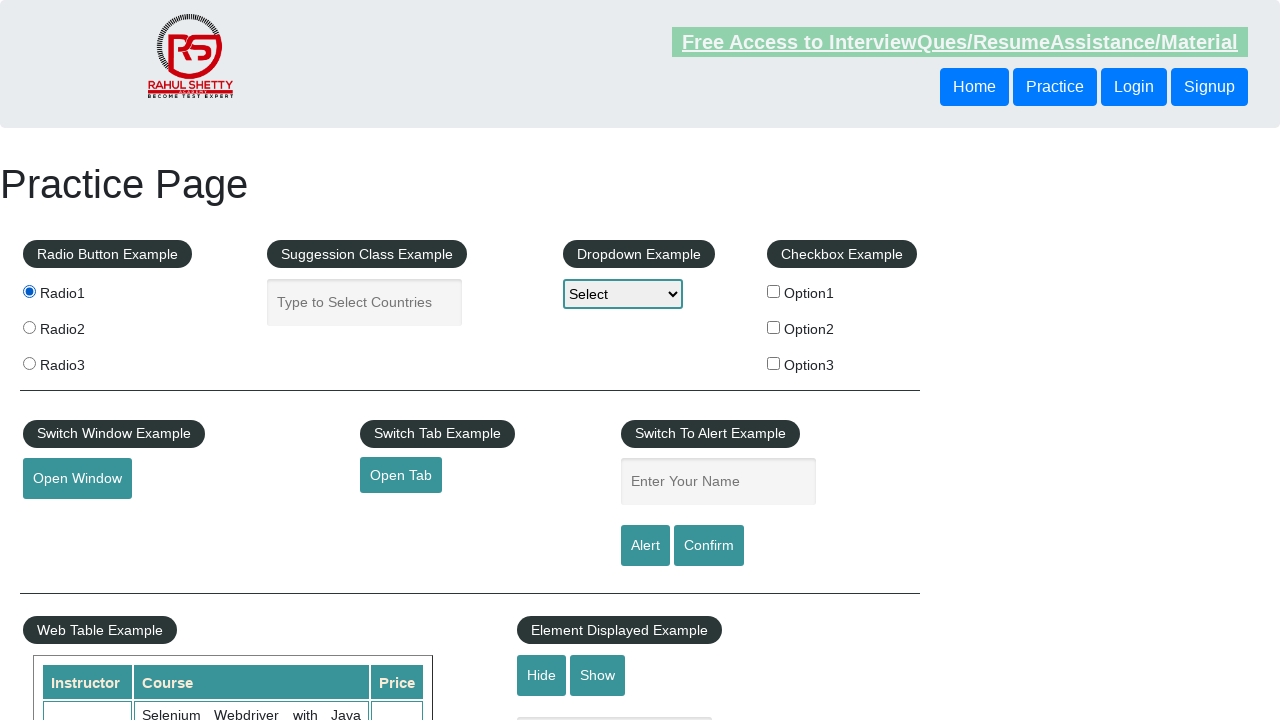